Solves a math problem by reading two numbers from the page, calculating their sum, and selecting the result from a dropdown menu

Starting URL: http://suninjuly.github.io/selects2.html

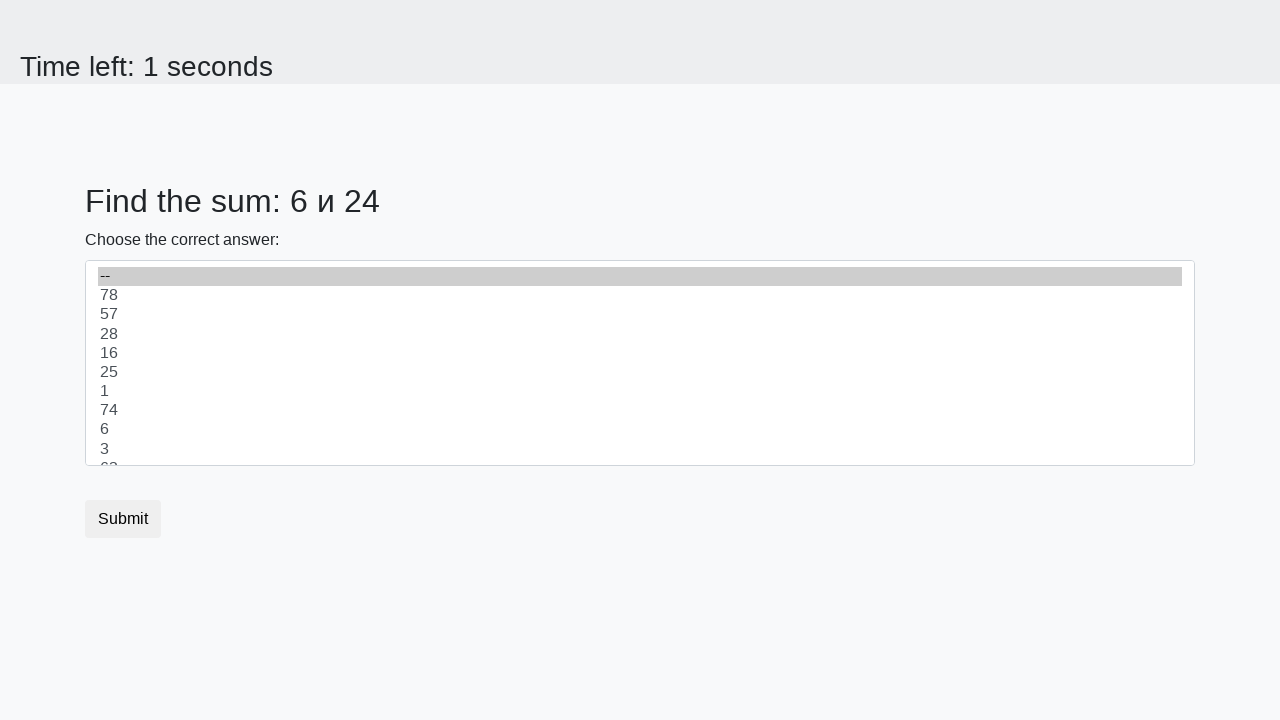

Read first number from #num1 element
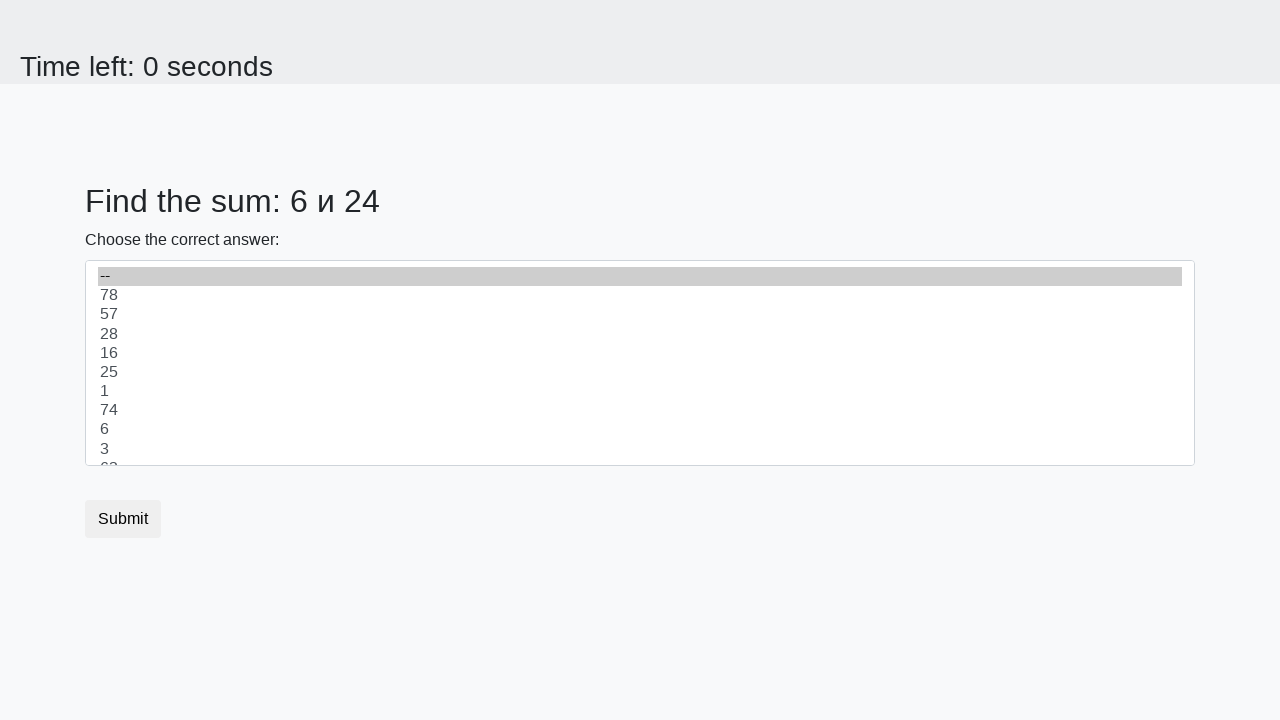

Read second number from #num2 element
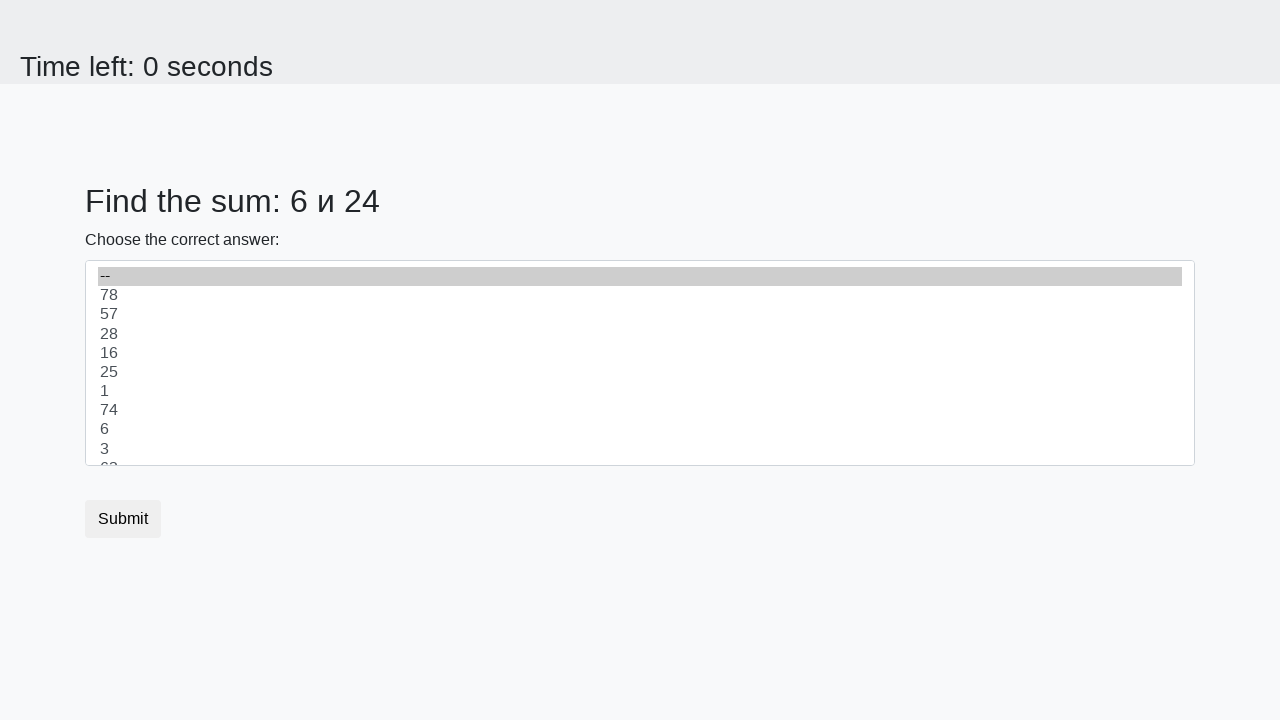

Calculated sum: 6 + 24 = 30
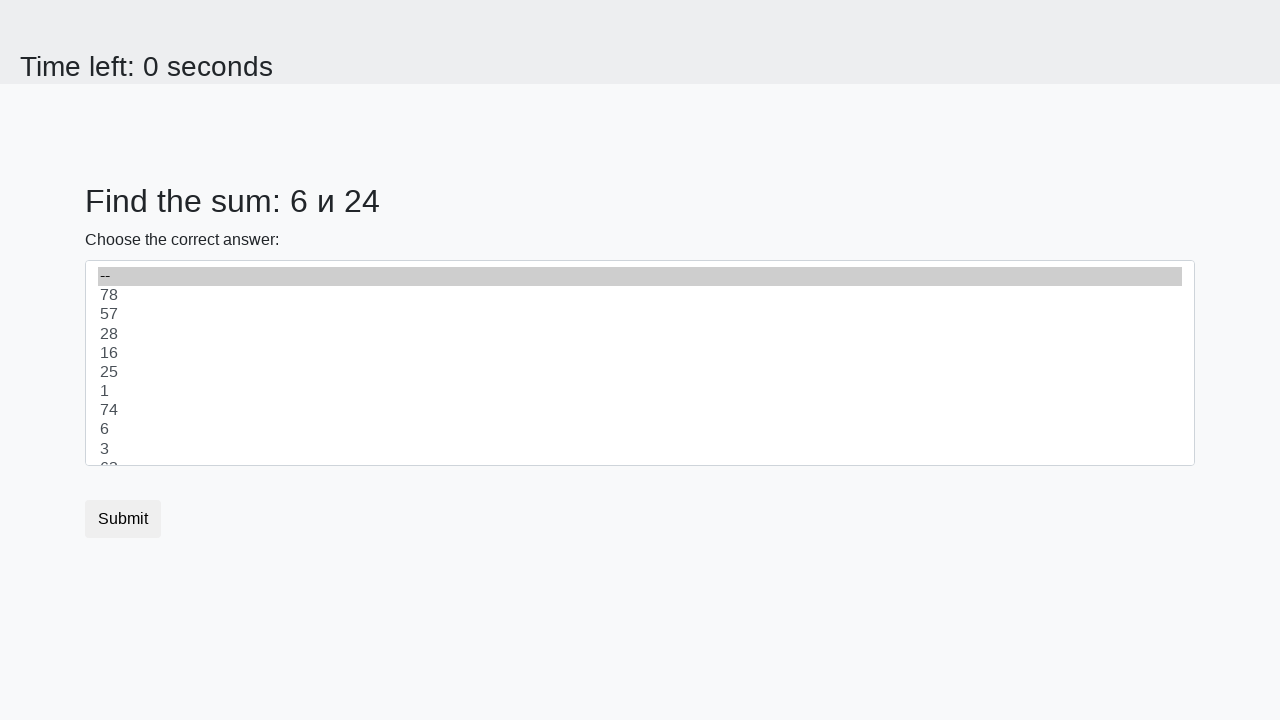

Selected result '30' from dropdown menu on #dropdown
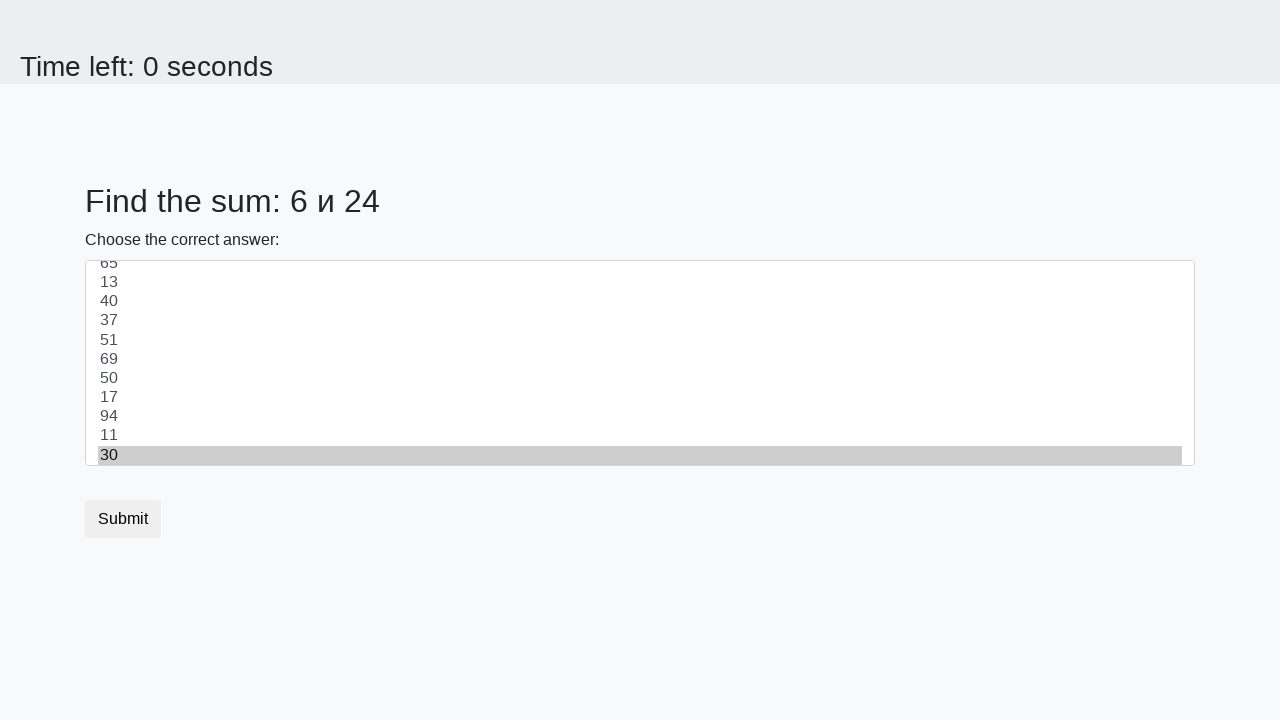

Clicked the submit button at (123, 519) on .btn.btn-default
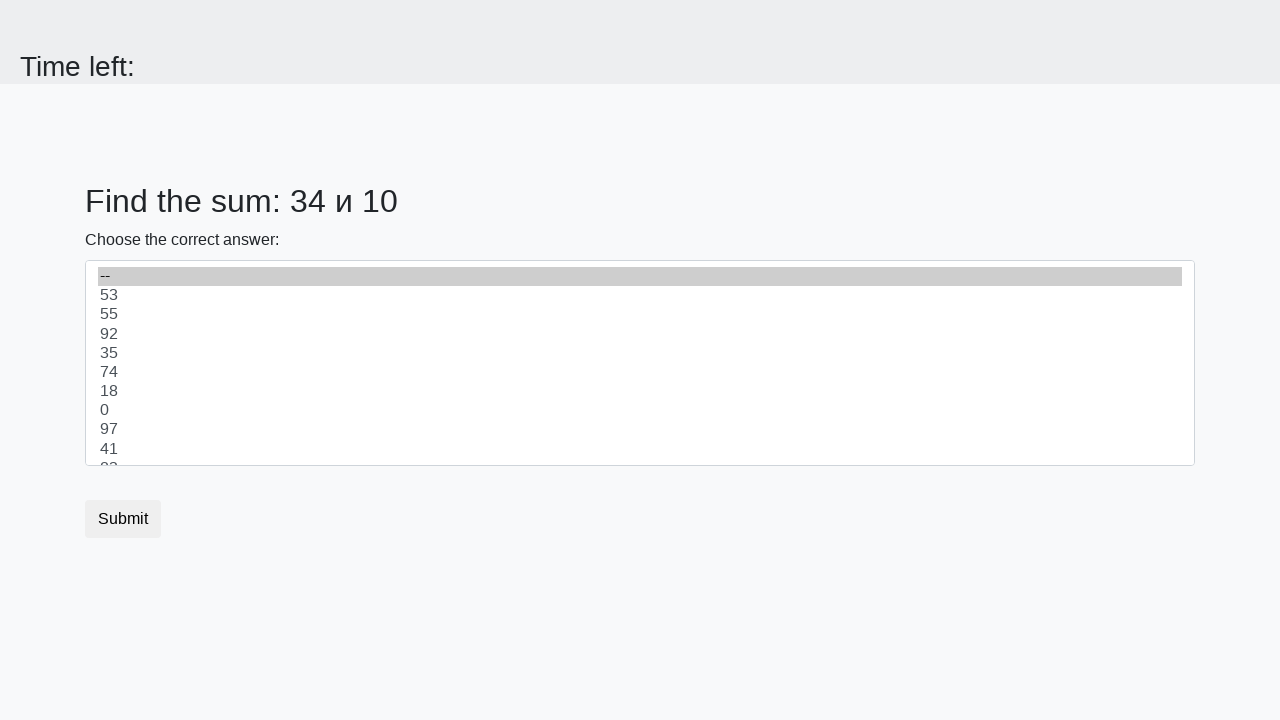

Set up dialog handler to accept alerts
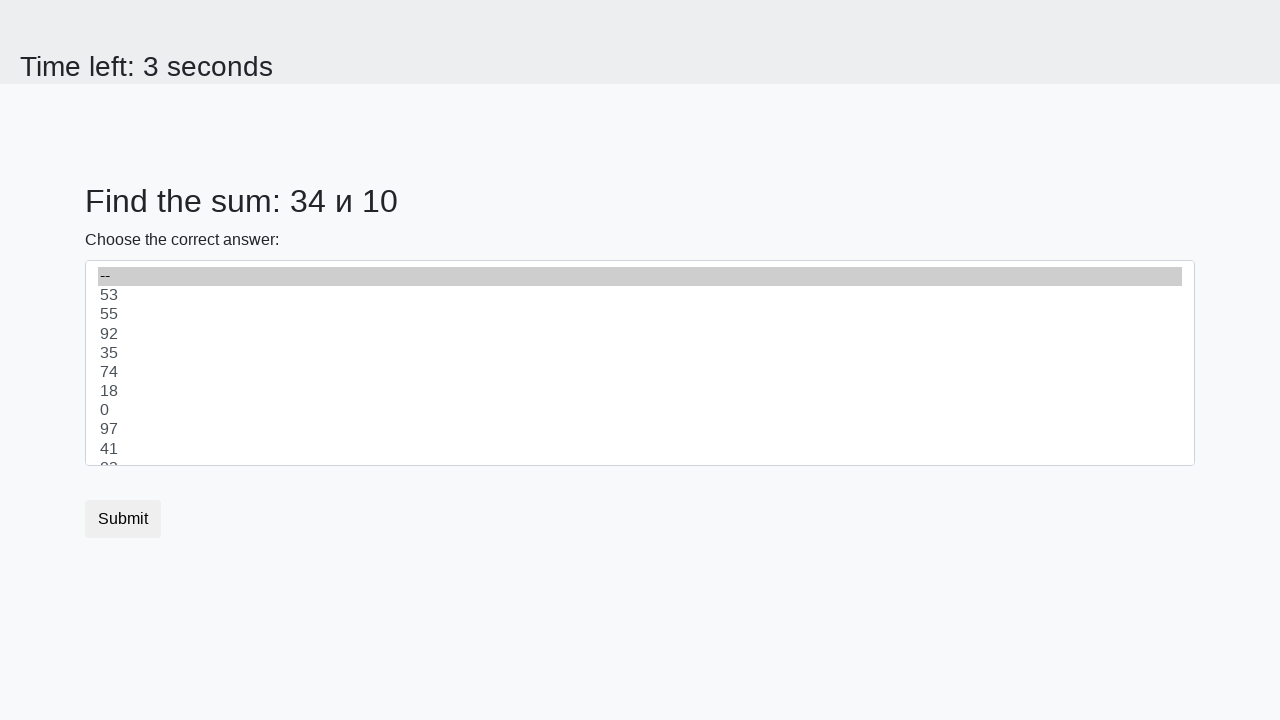

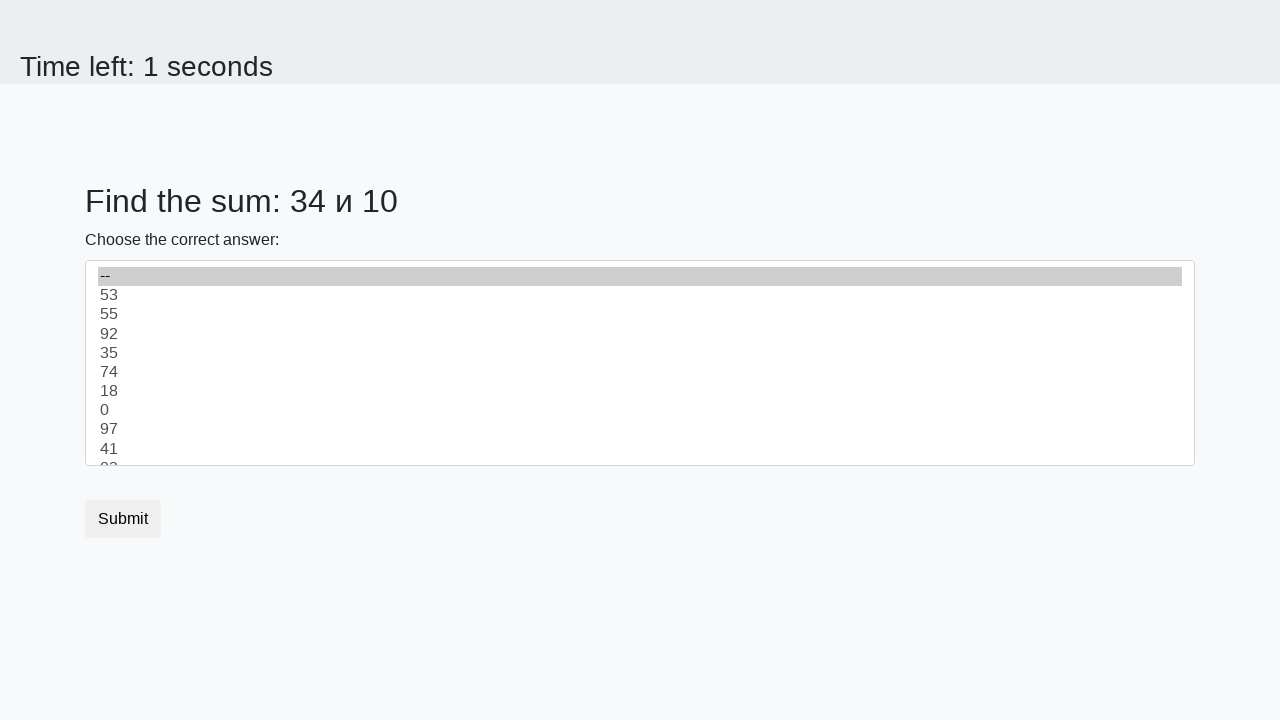